Tests drag and drop functionality by dragging an element from source to target within an iframe

Starting URL: https://jqueryui.com/droppable/

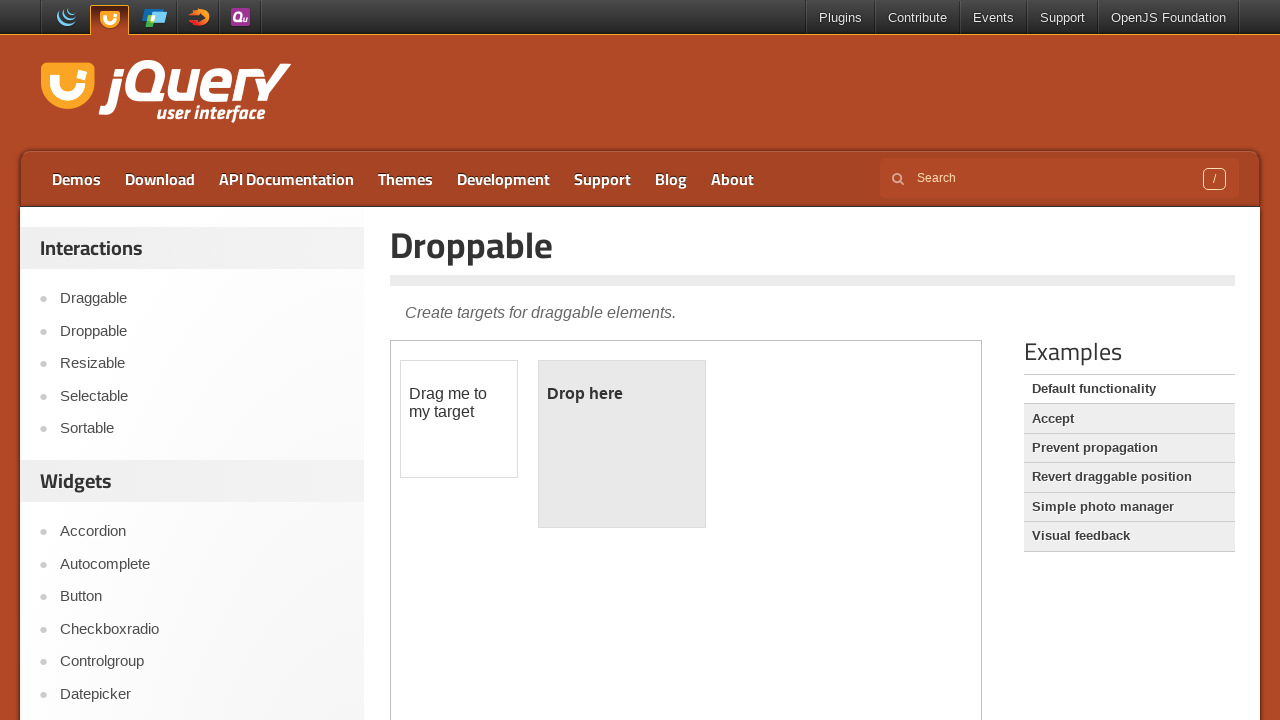

Located the iframe containing drag and drop demo
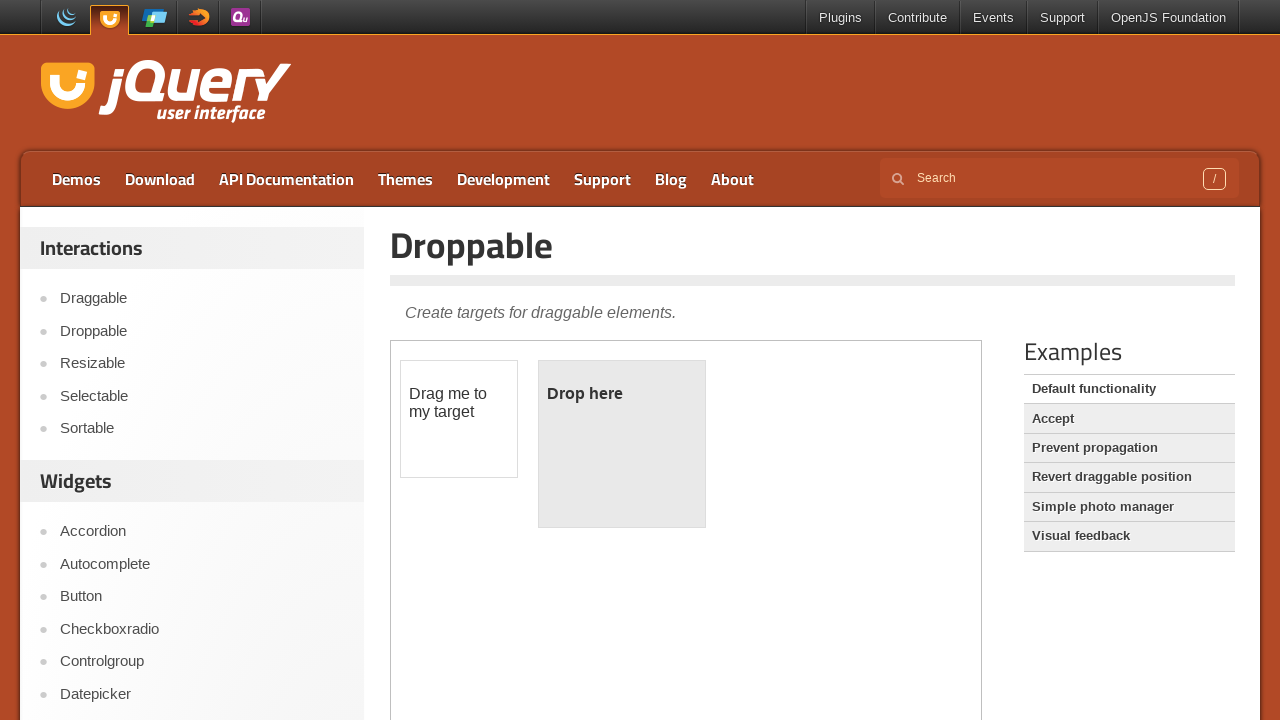

Located the draggable element within iframe
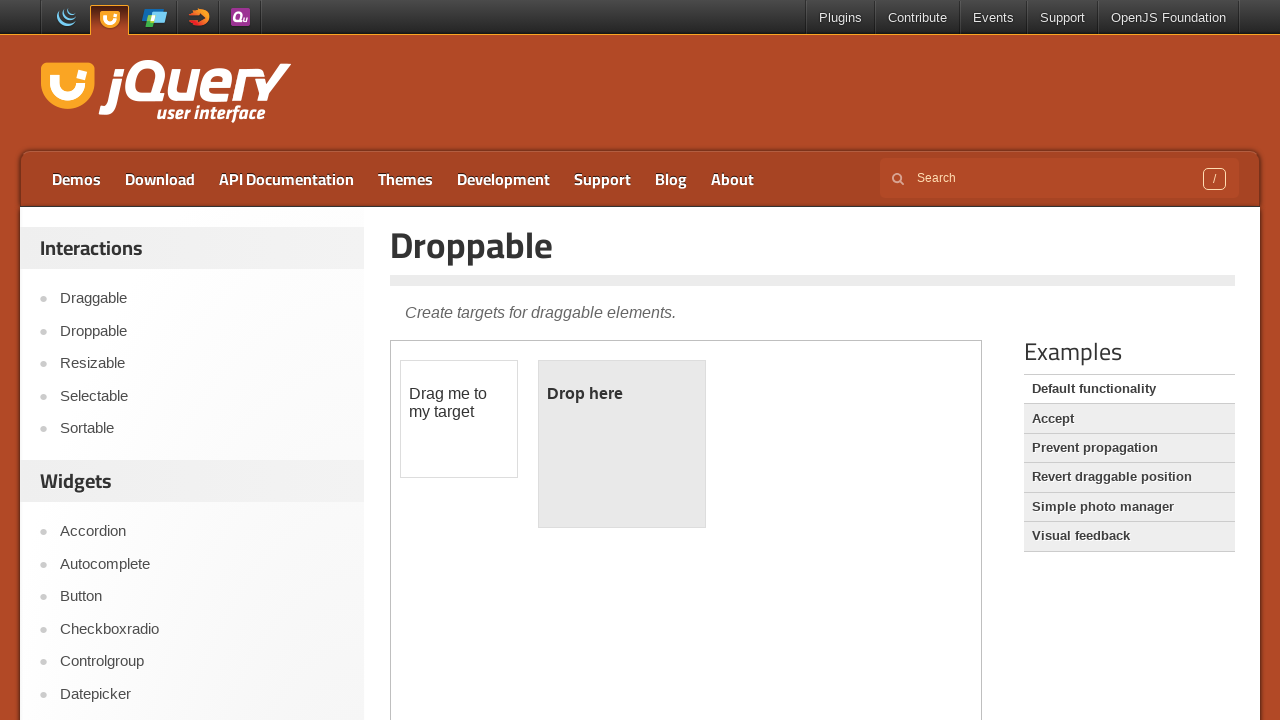

Located the droppable target element within iframe
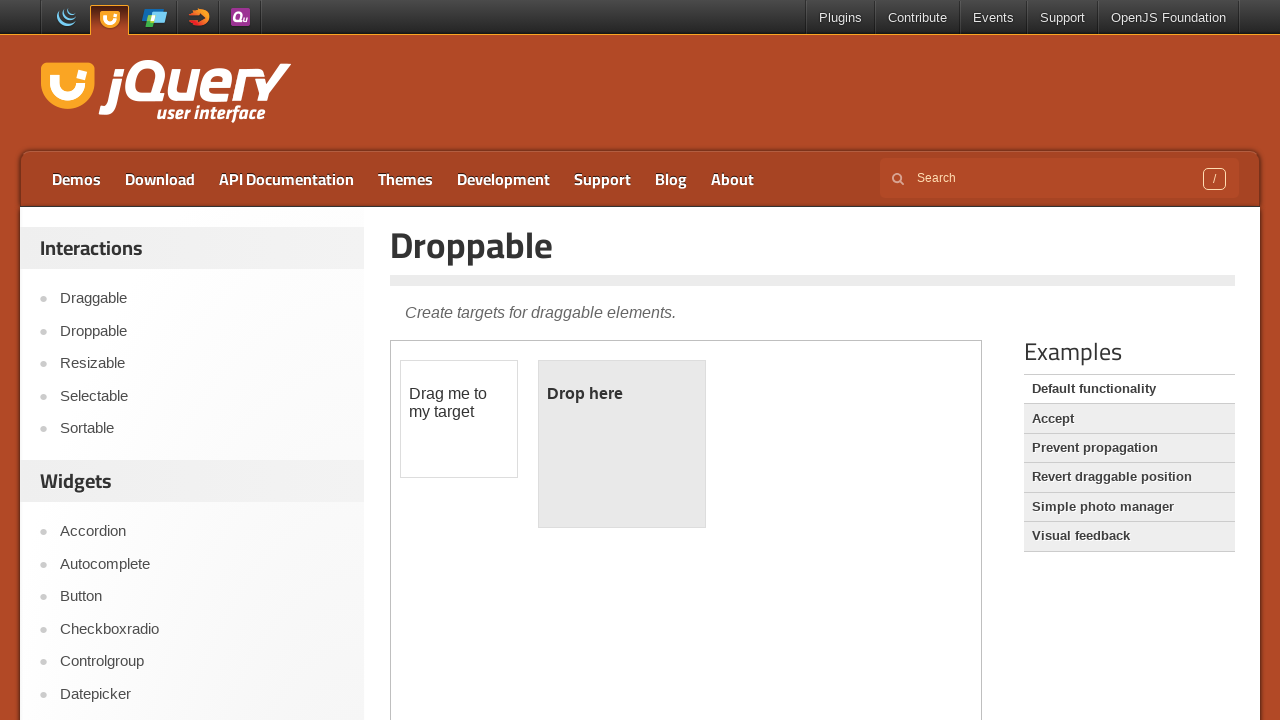

Dragged element from source to target successfully at (622, 444)
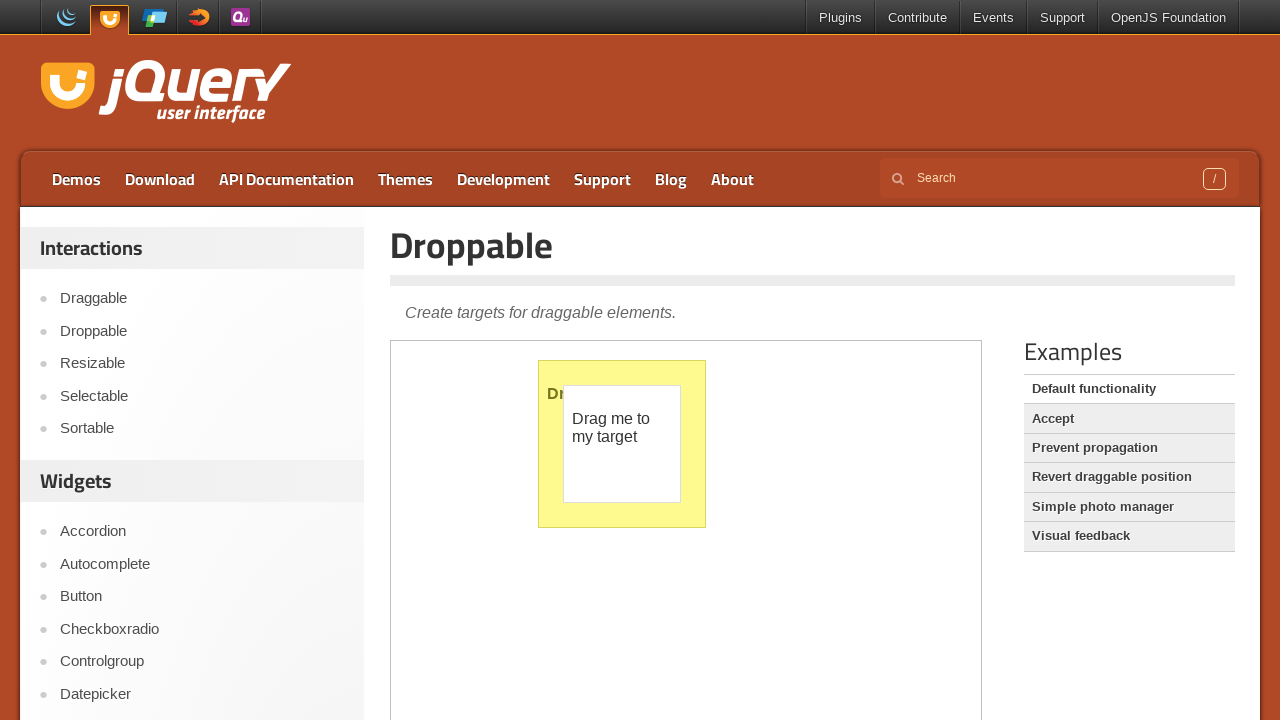

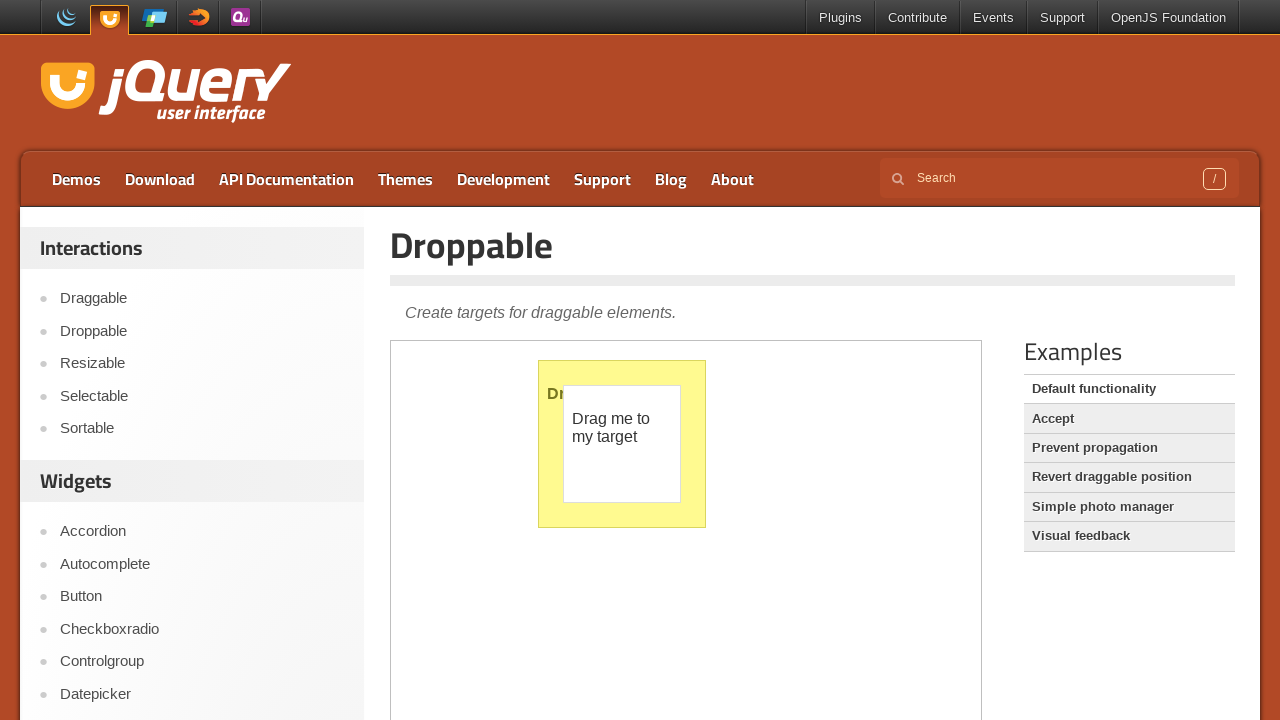